Navigates to Selenium homepage and clicks on the Selenium WebDriver button to navigate to the WebDriver documentation page.

Starting URL: https://www.selenium.dev/

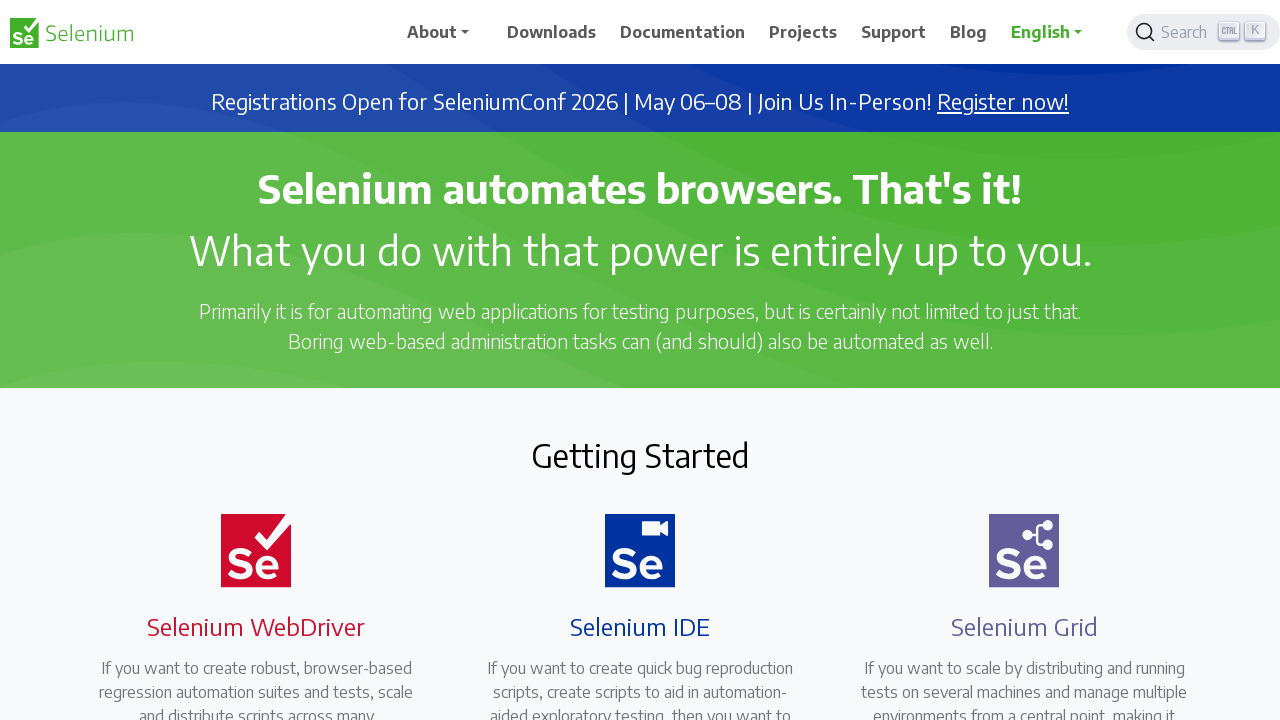

Selenium homepage loaded and network idle
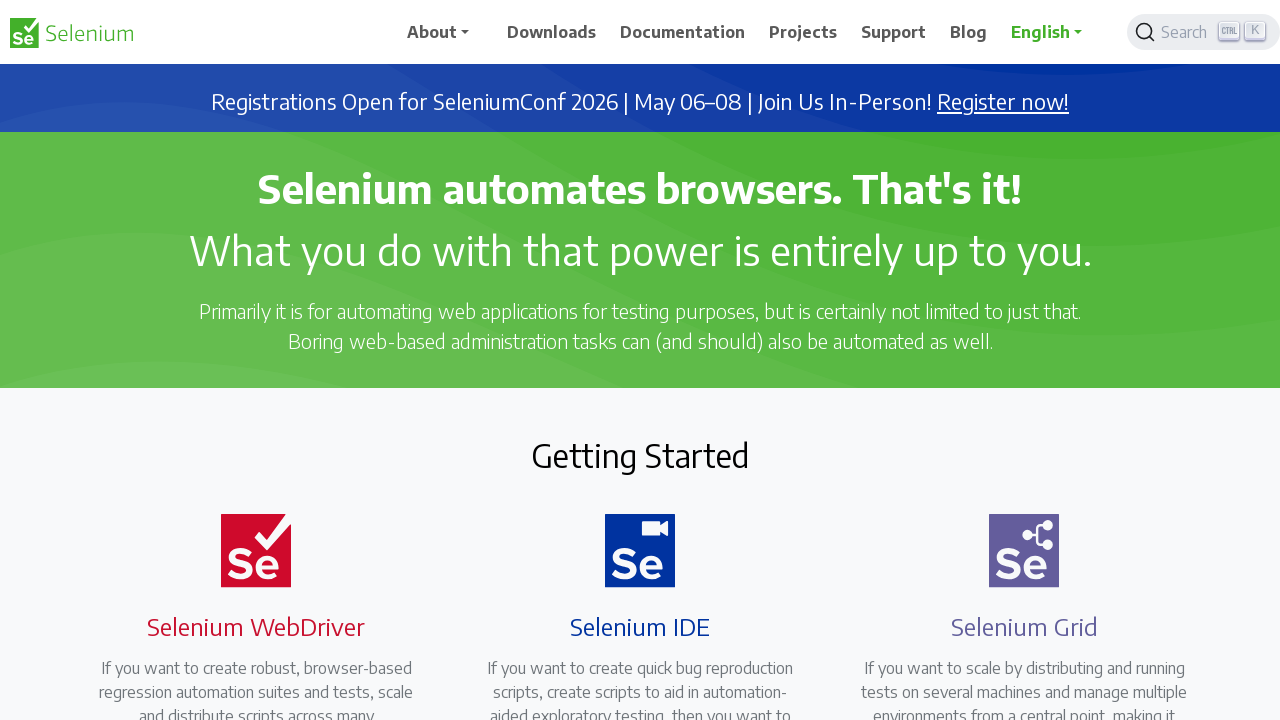

Clicked on Selenium WebDriver button at (244, 360) on .selenium-button.selenium-webdriver
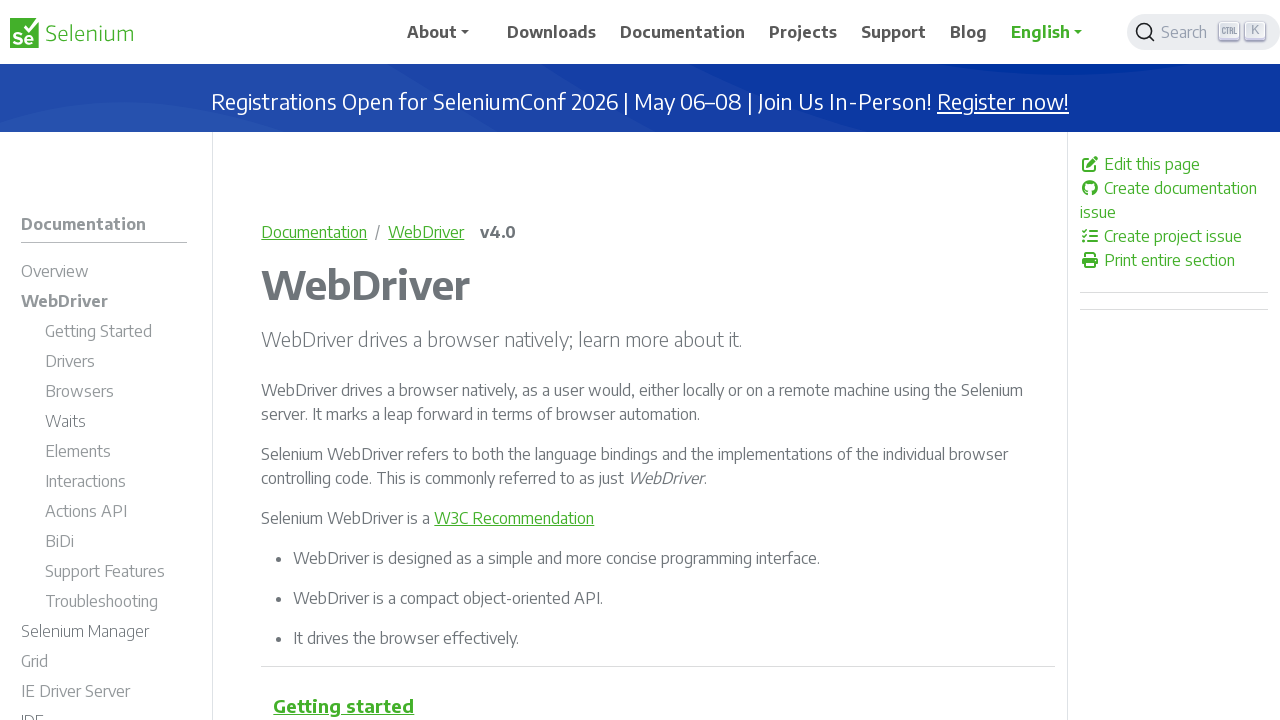

WebDriver documentation page loaded and network idle
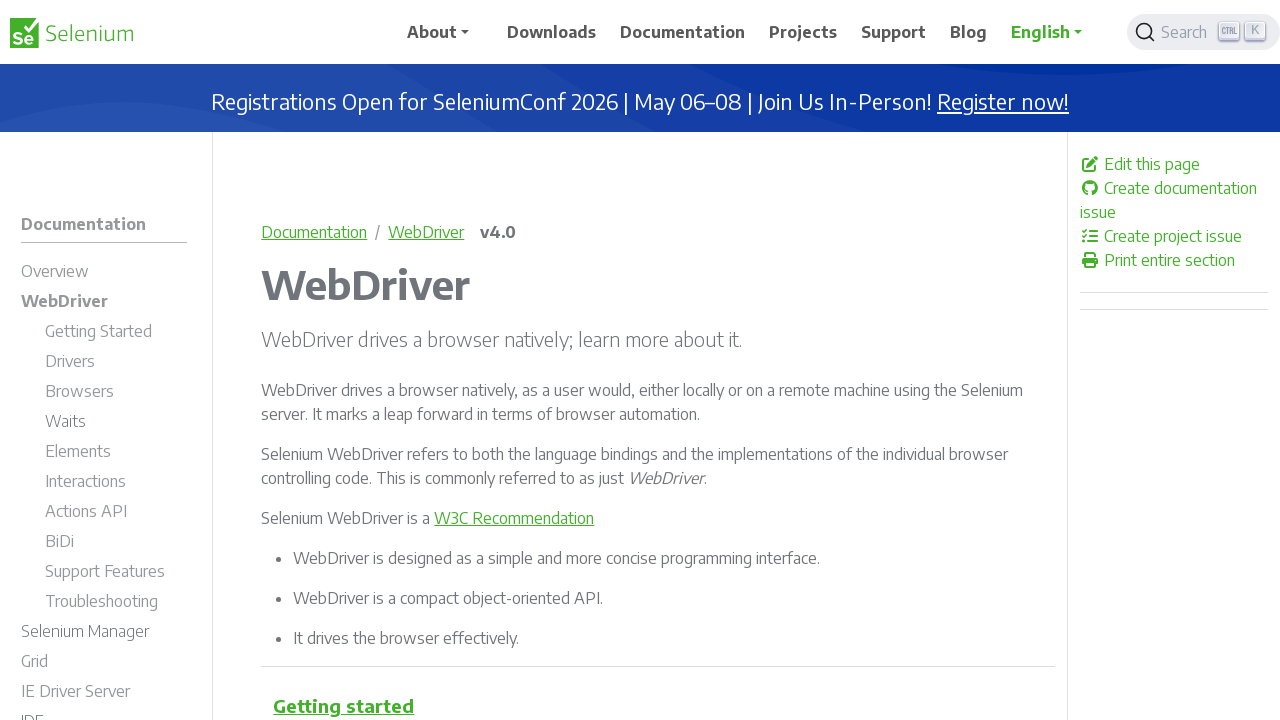

Verified presence of WebDriver text on page
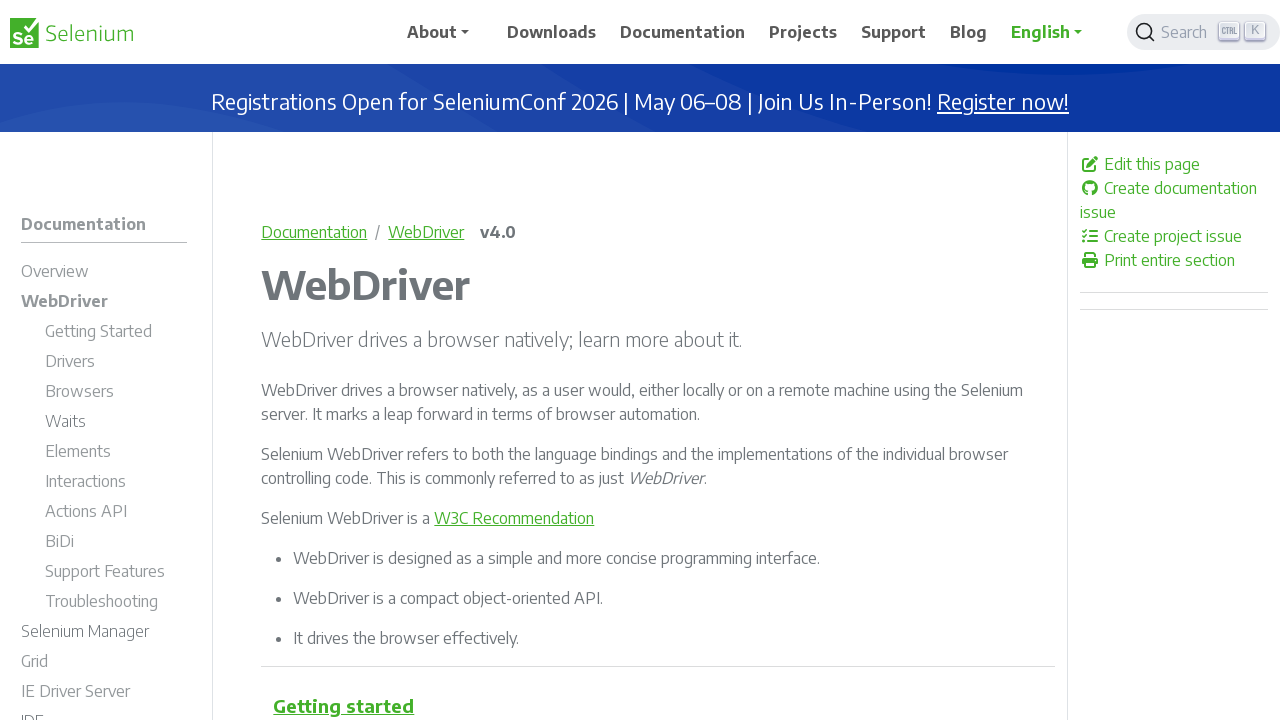

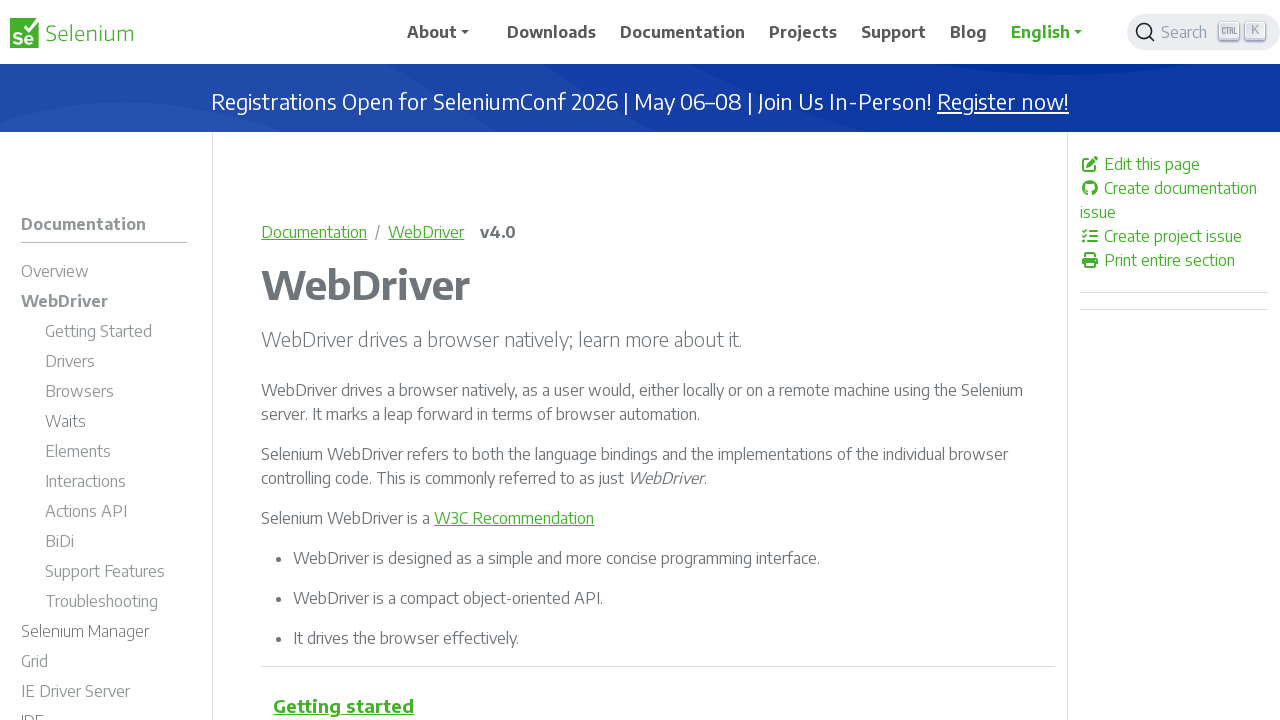